Navigates to the CPH Business website and attempts to click on links found on the page to explore linked pages

Starting URL: https://www.cphbusiness.dk

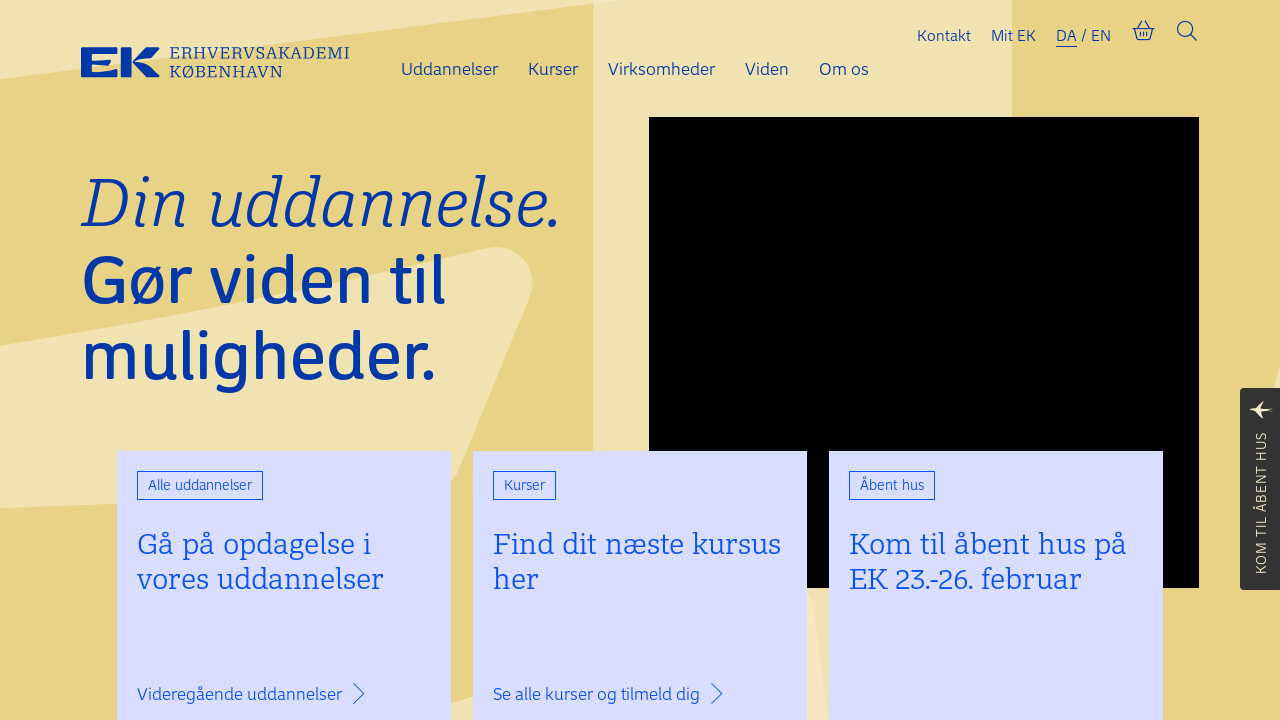

Navigated to CPH Business website
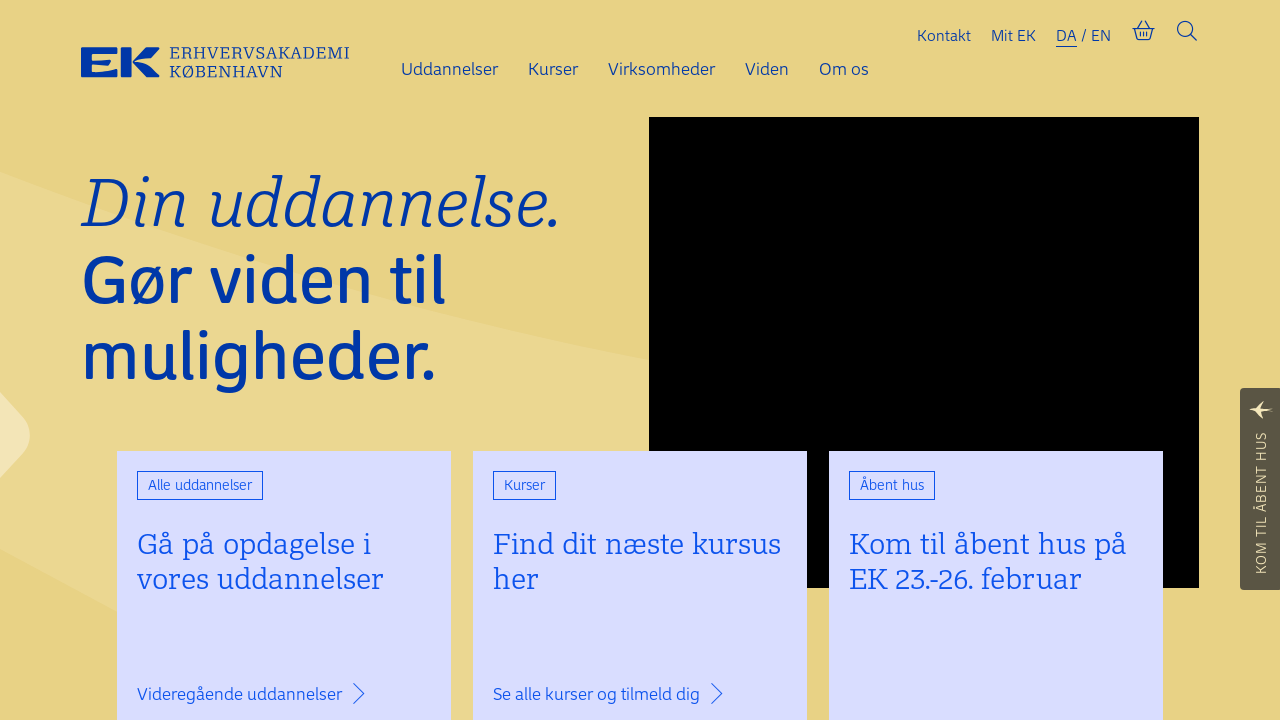

Found all external links on the page
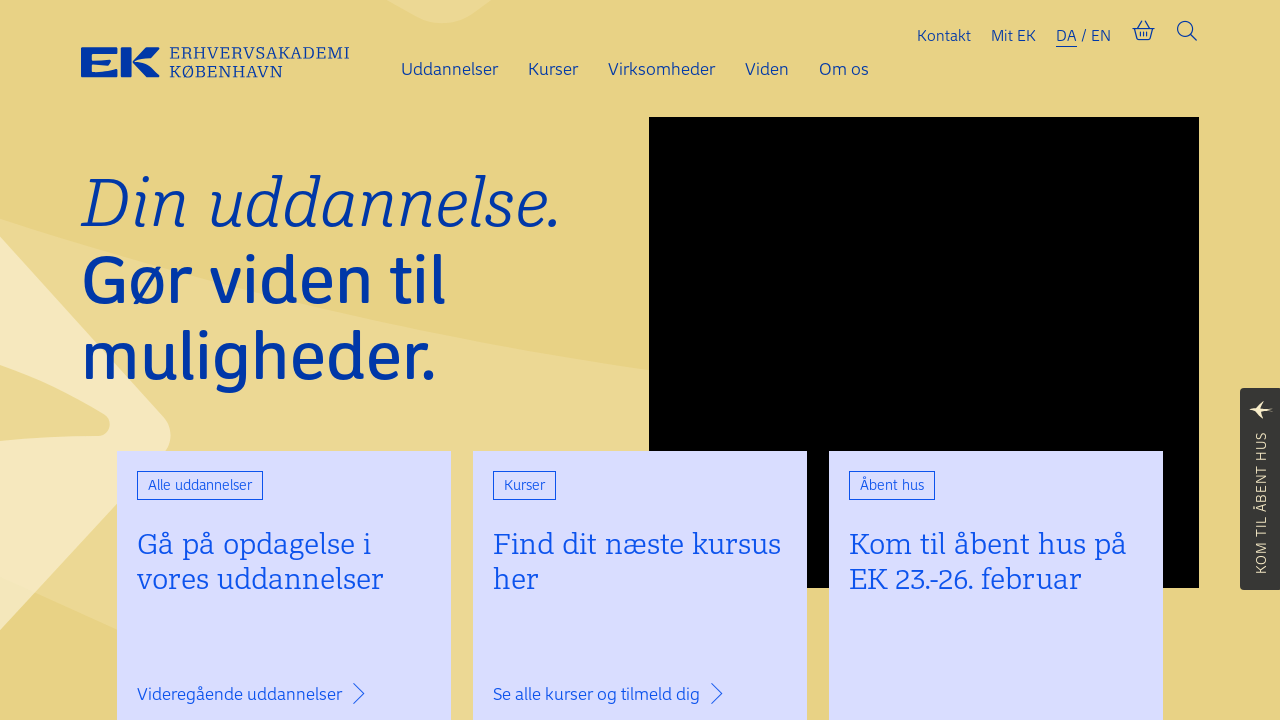

Navigated to link: https://mit.ek.dk/forside
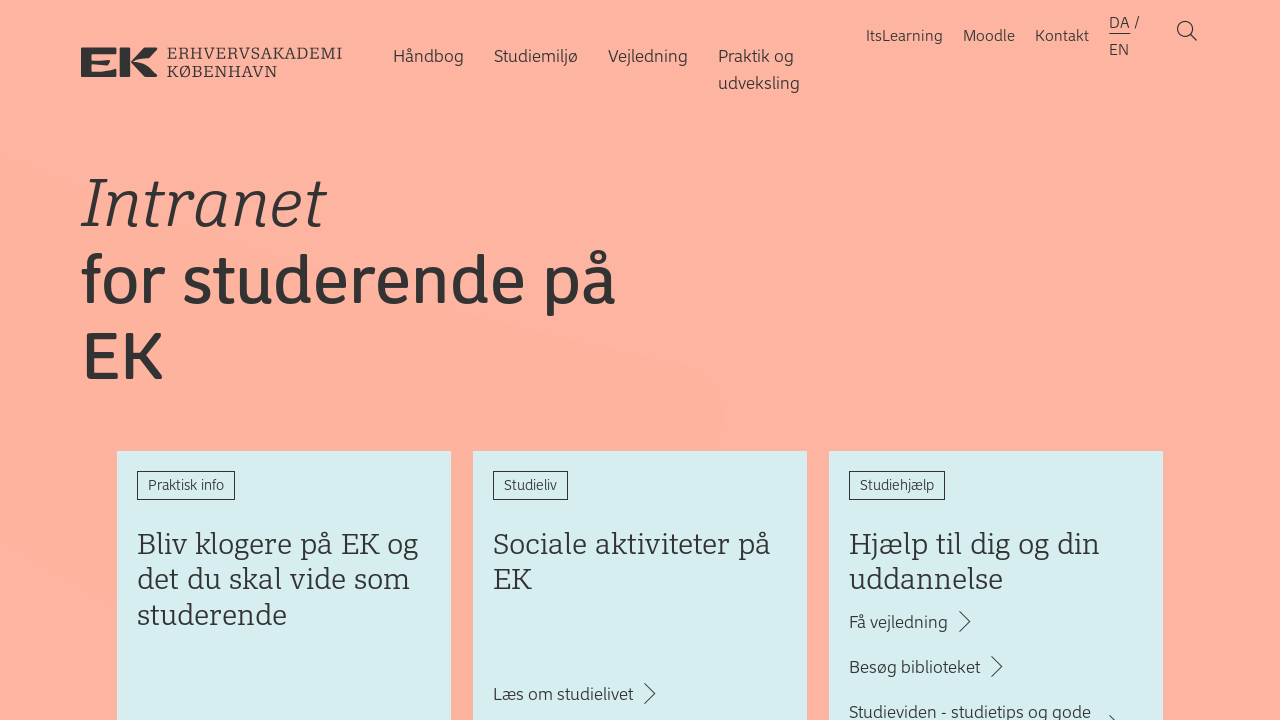

Waited for linked page to load (domcontentloaded)
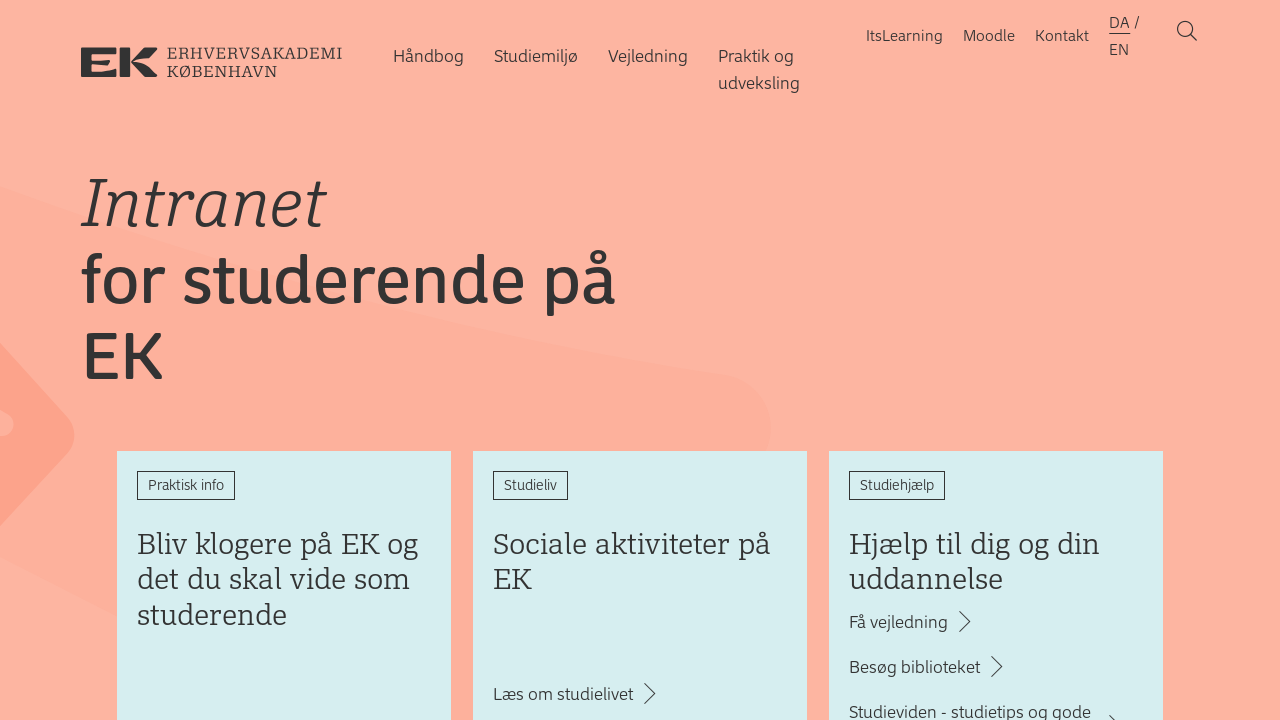

Navigated back to CPH Business website
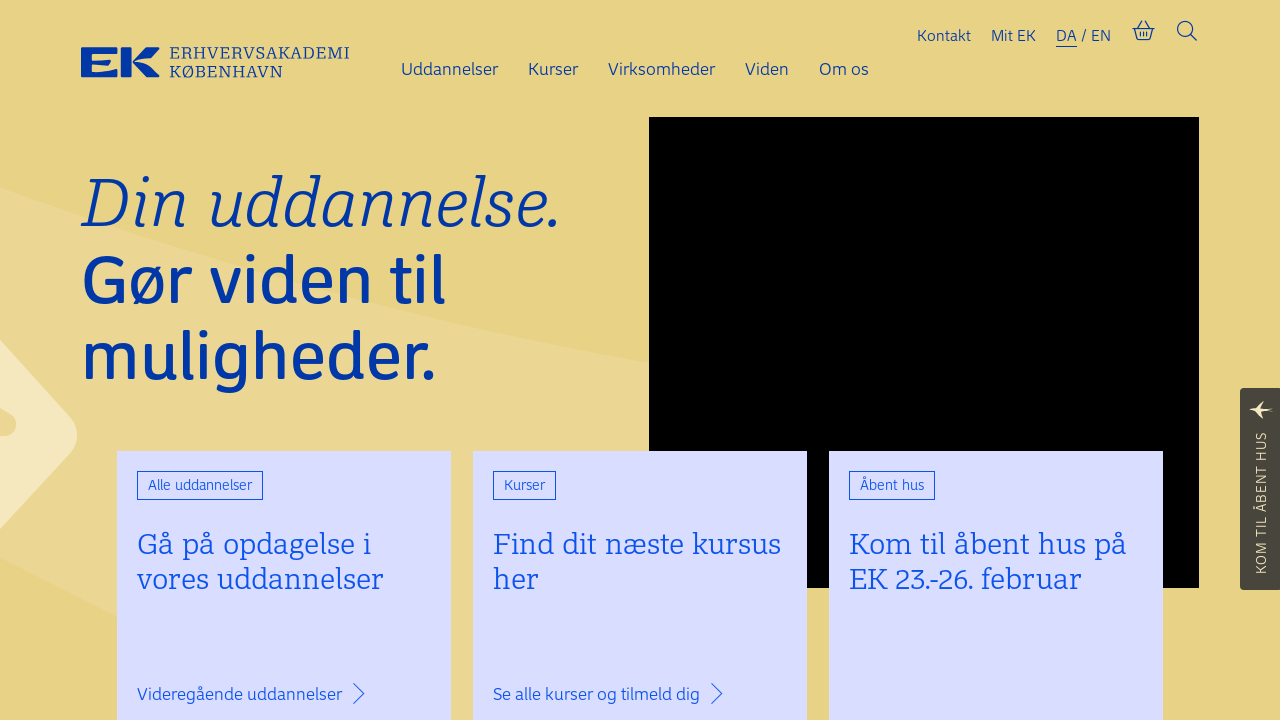

Waited for original page to reload (domcontentloaded)
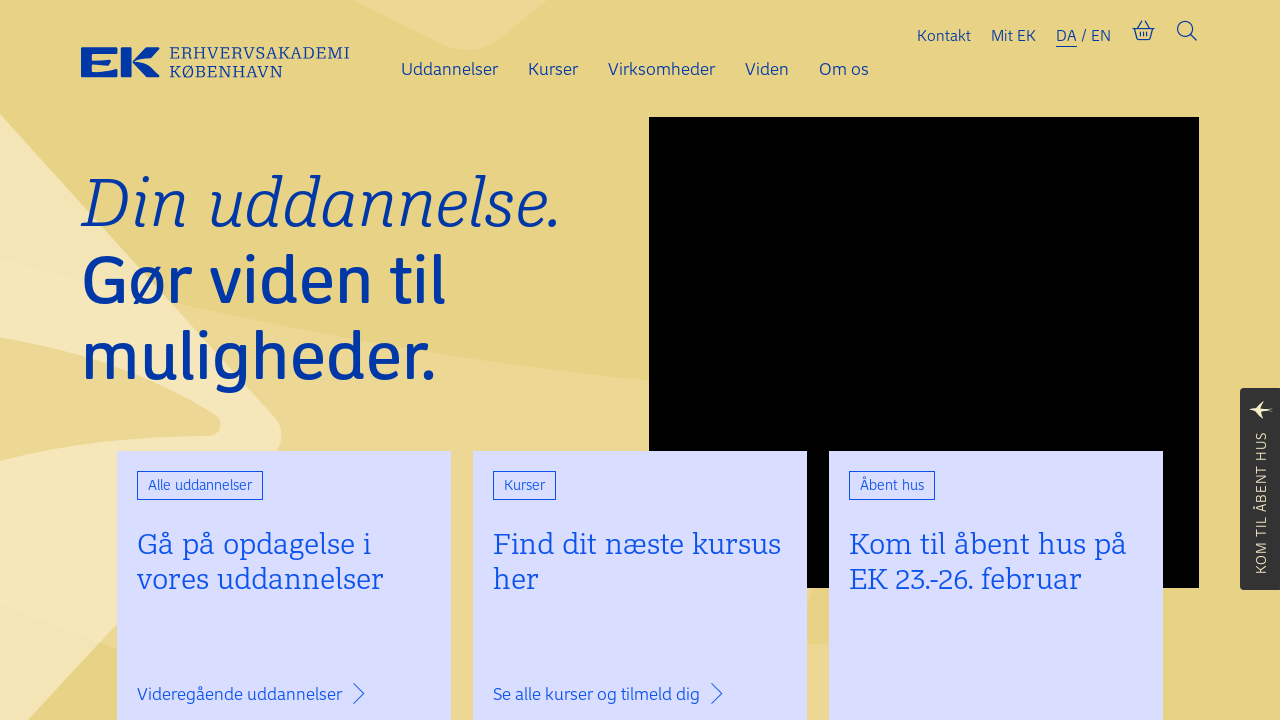

Skipped a link due to navigation error
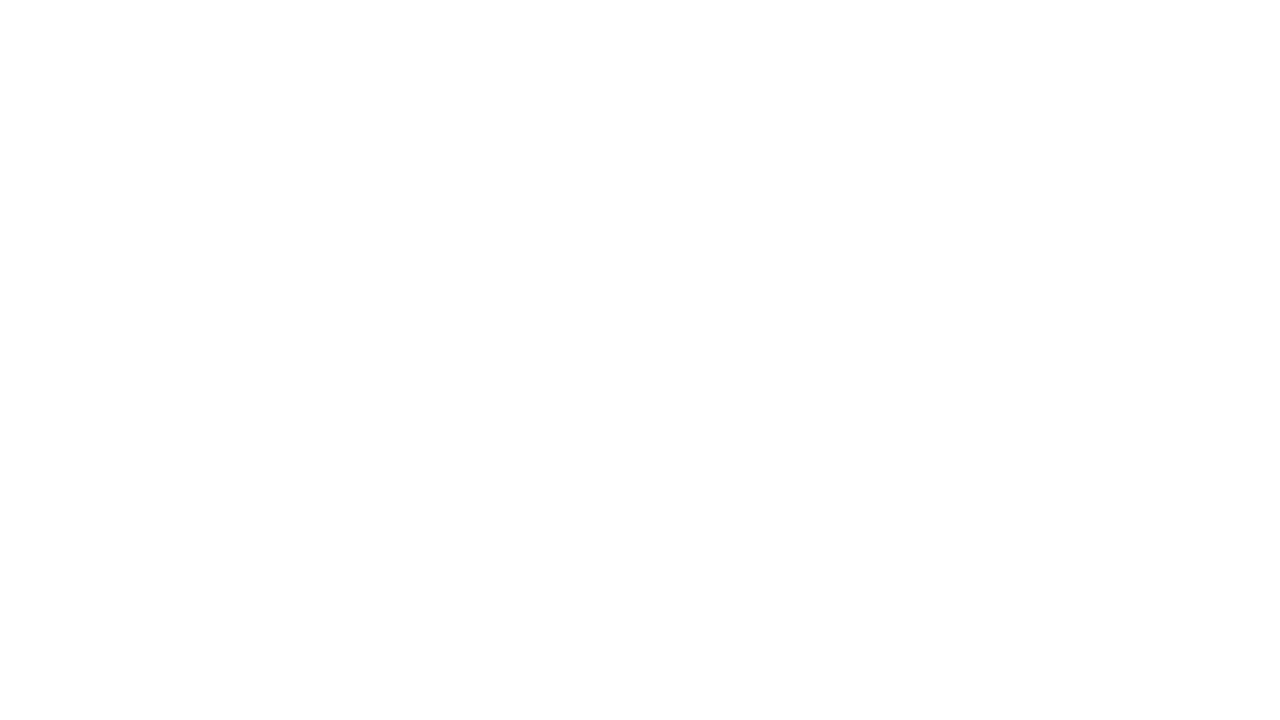

Skipped a link due to navigation error
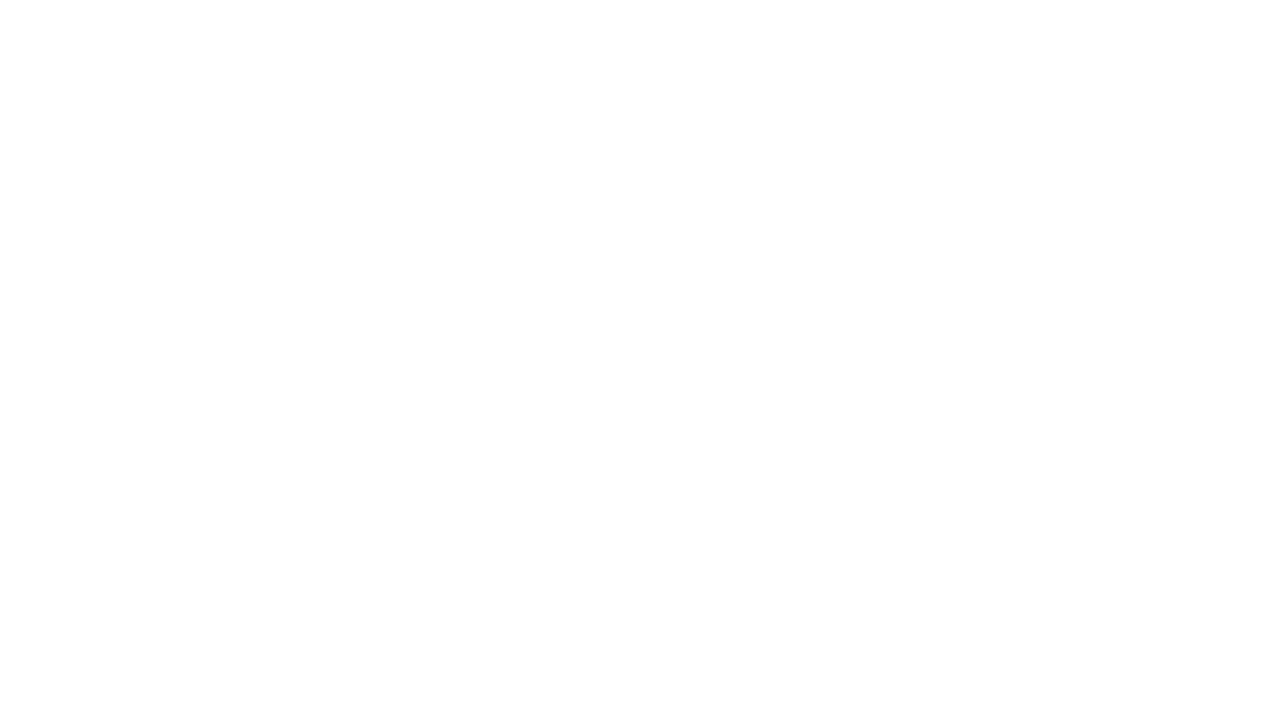

Skipped a link due to navigation error
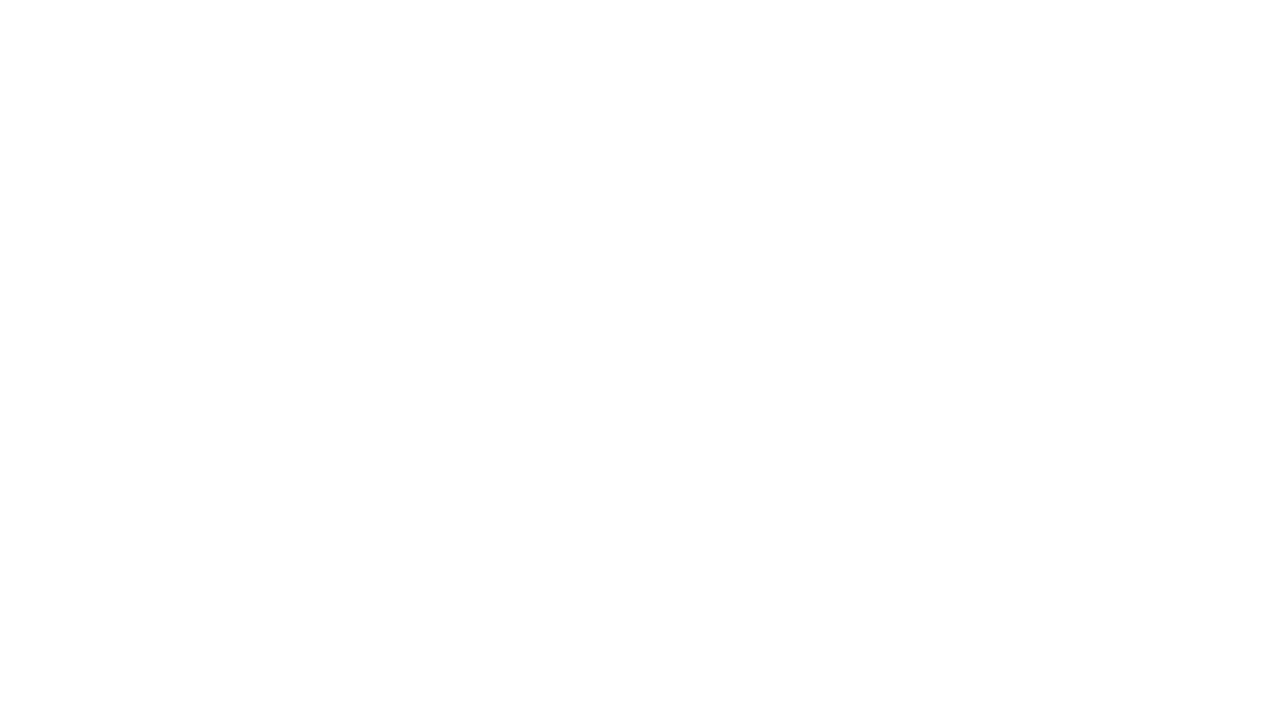

Skipped a link due to navigation error
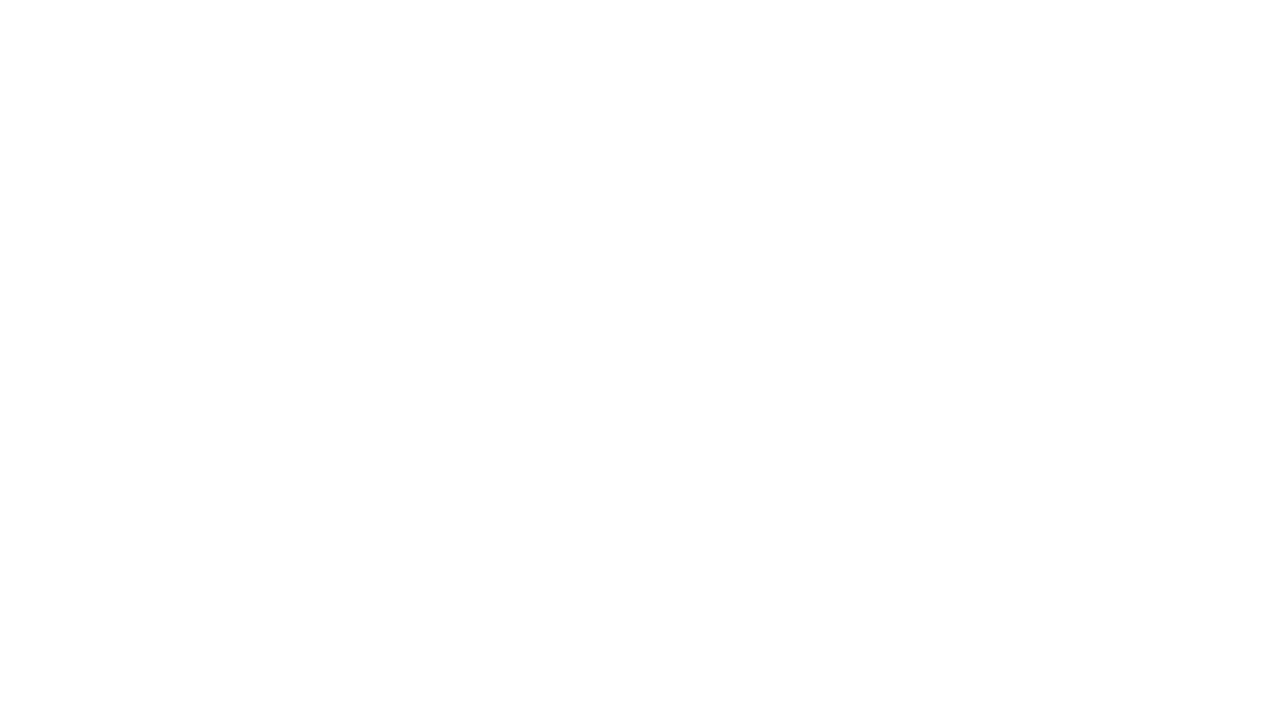

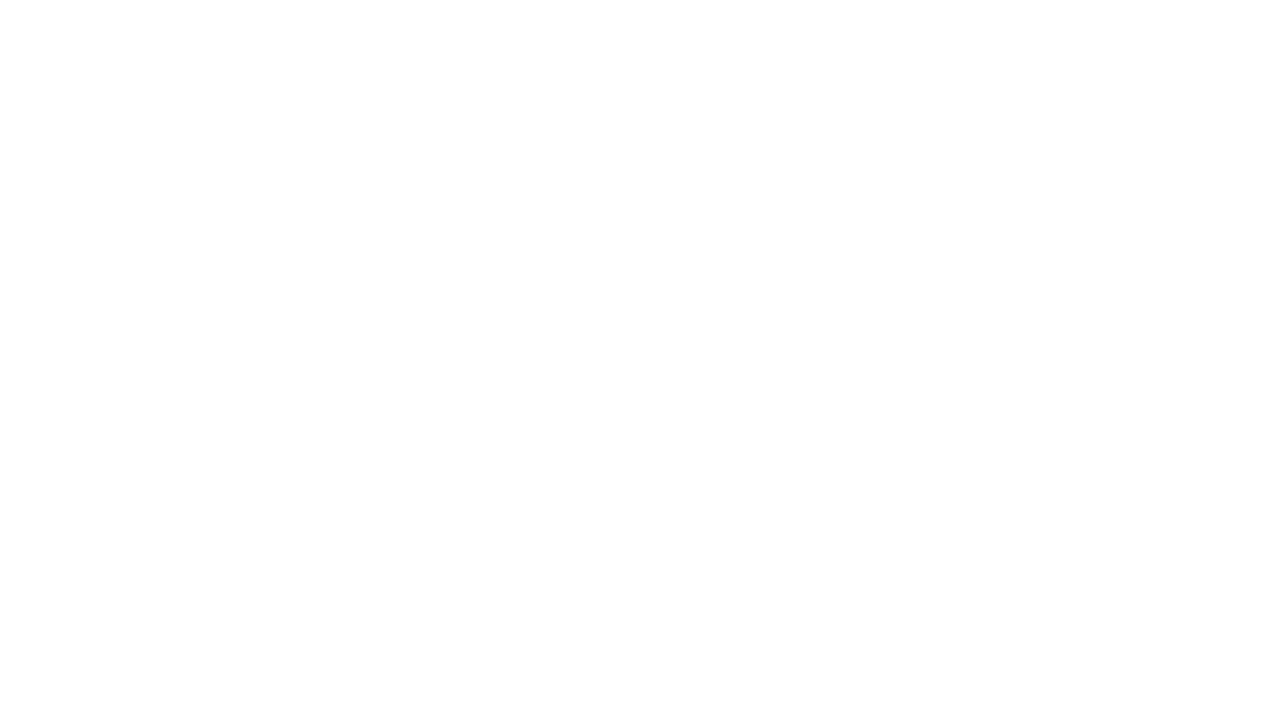